Tests tooltip functionality by hovering over an age input field within an iframe and verifying the tooltip text appears

Starting URL: https://jqueryui.com/tooltip/

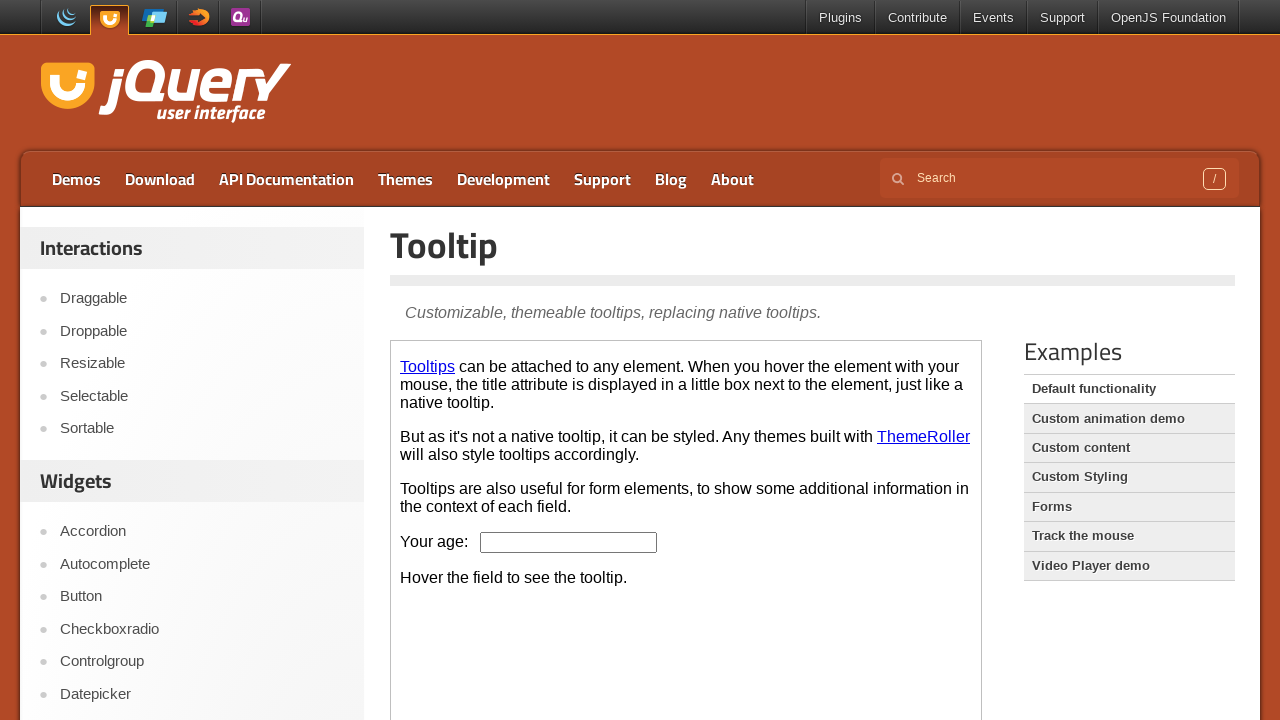

Located demo iframe
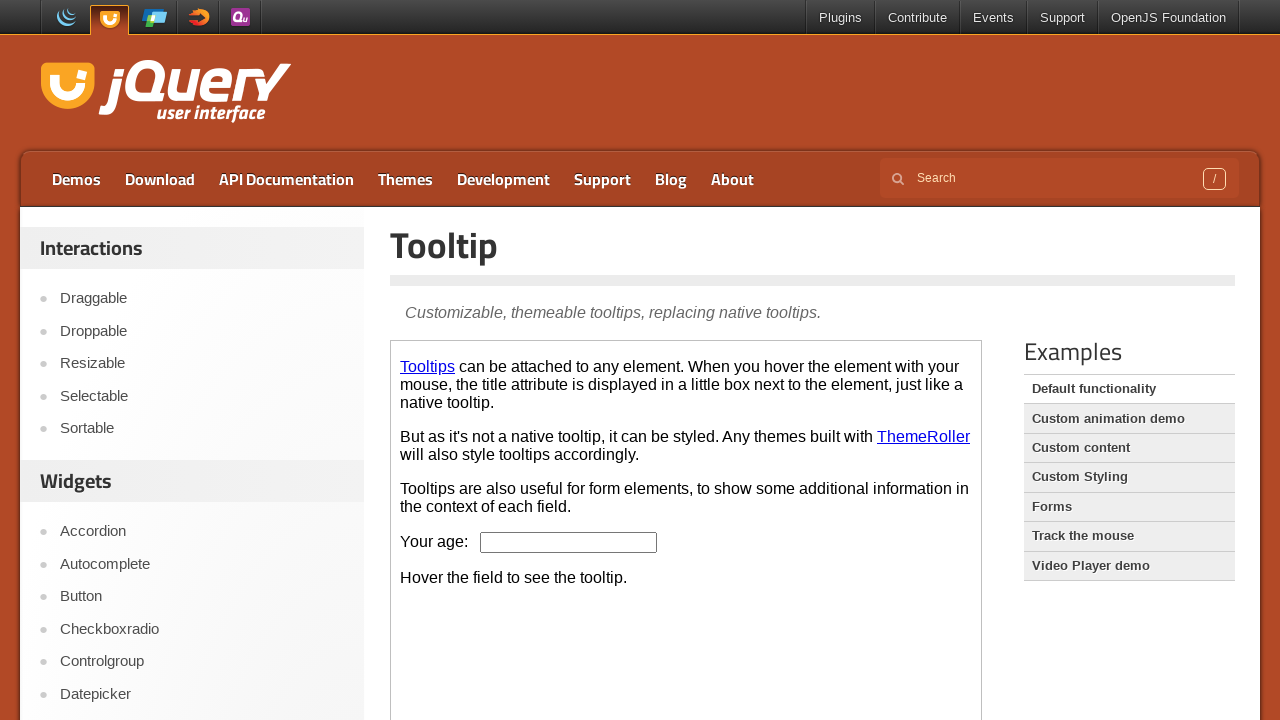

Located age input field within iframe
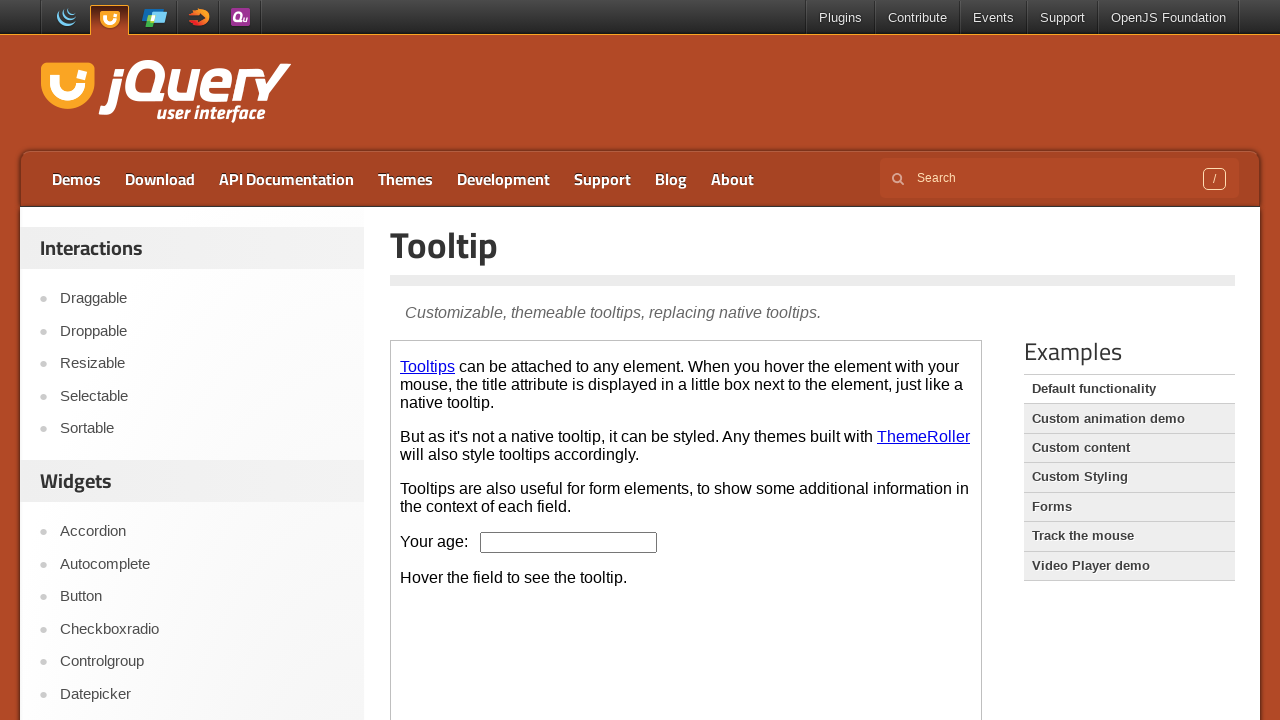

Located tooltip content element within iframe
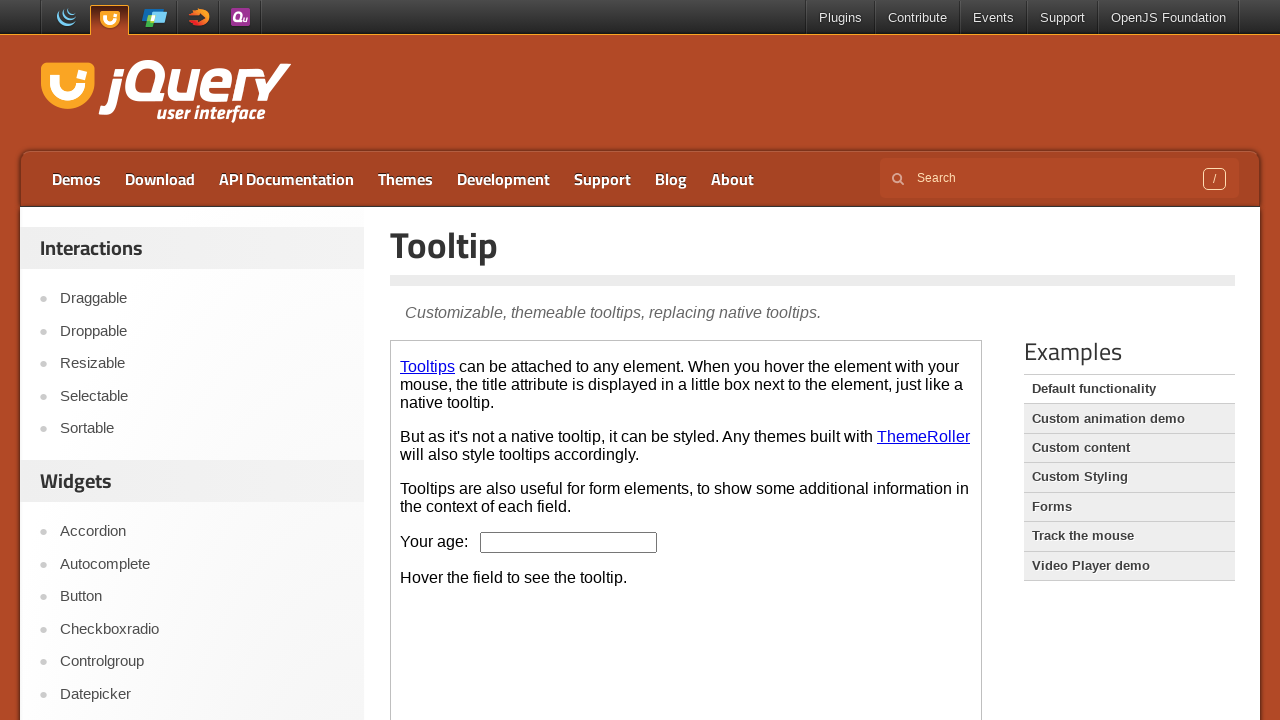

Hovered over age input field to trigger tooltip at (569, 542) on .demo-frame >> internal:control=enter-frame >> #age
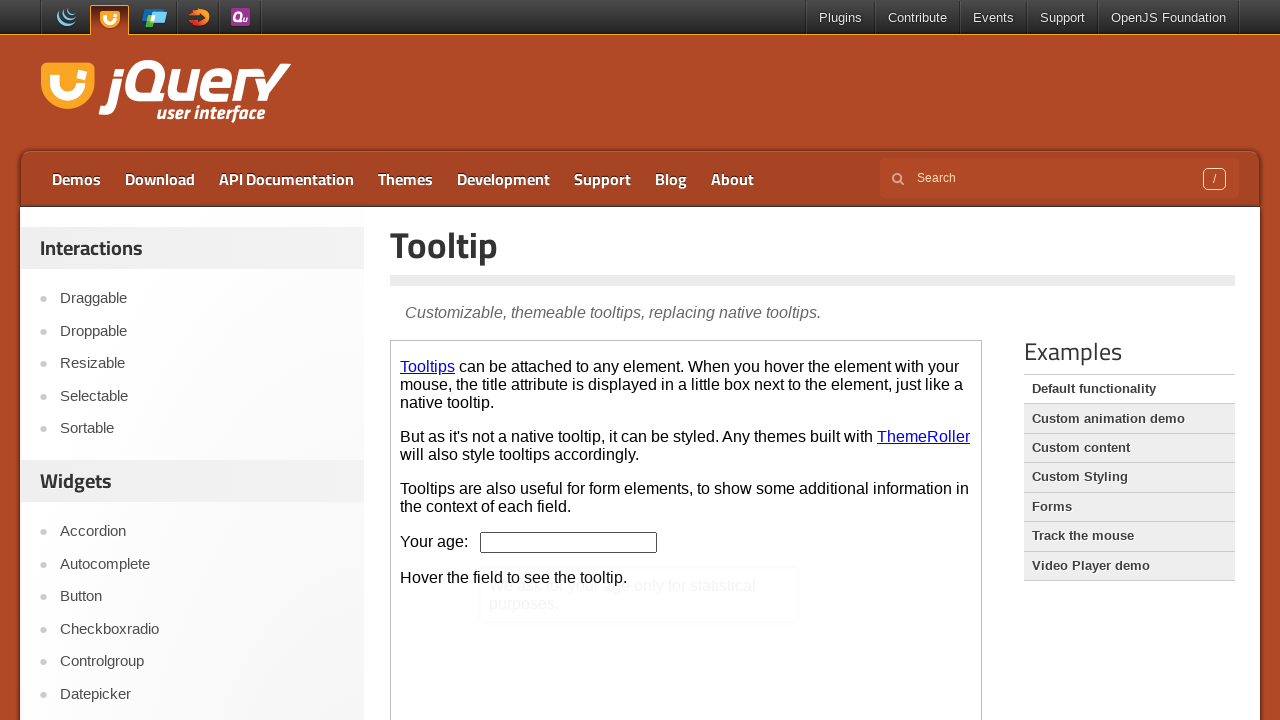

Waited 500ms for tooltip to appear
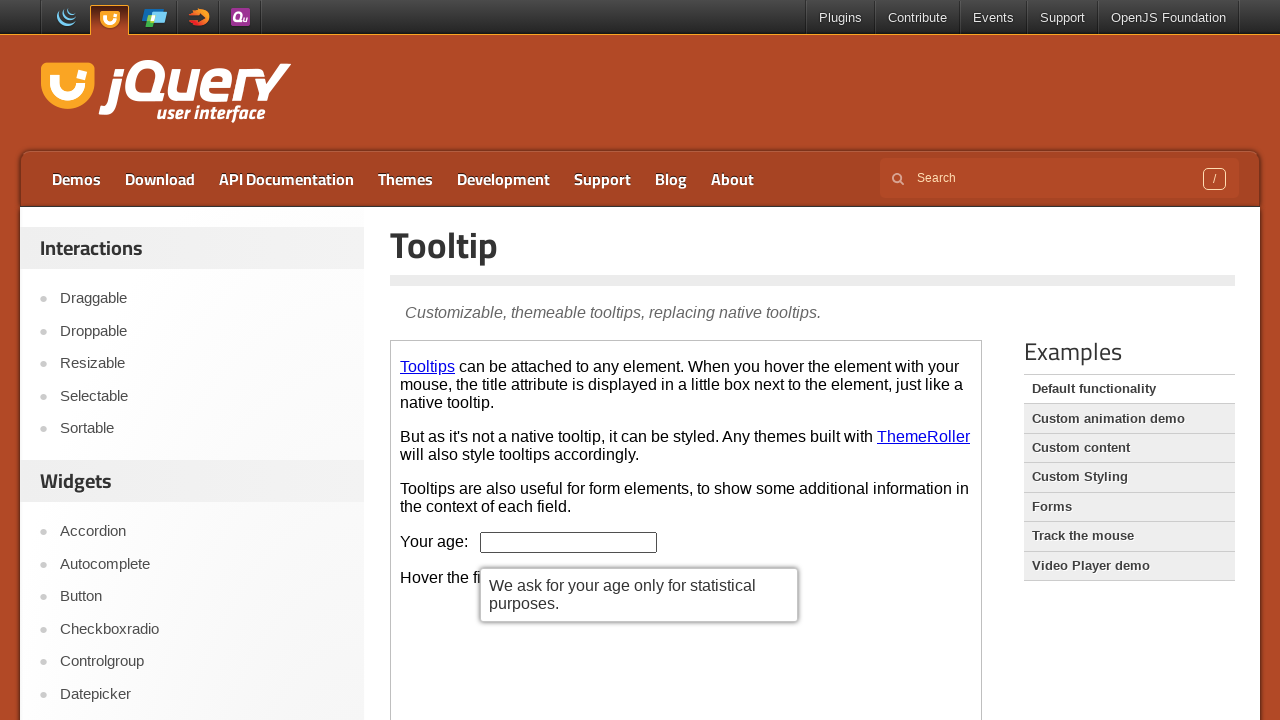

Retrieved tooltip text content: We ask for your age only for statistical purposes.
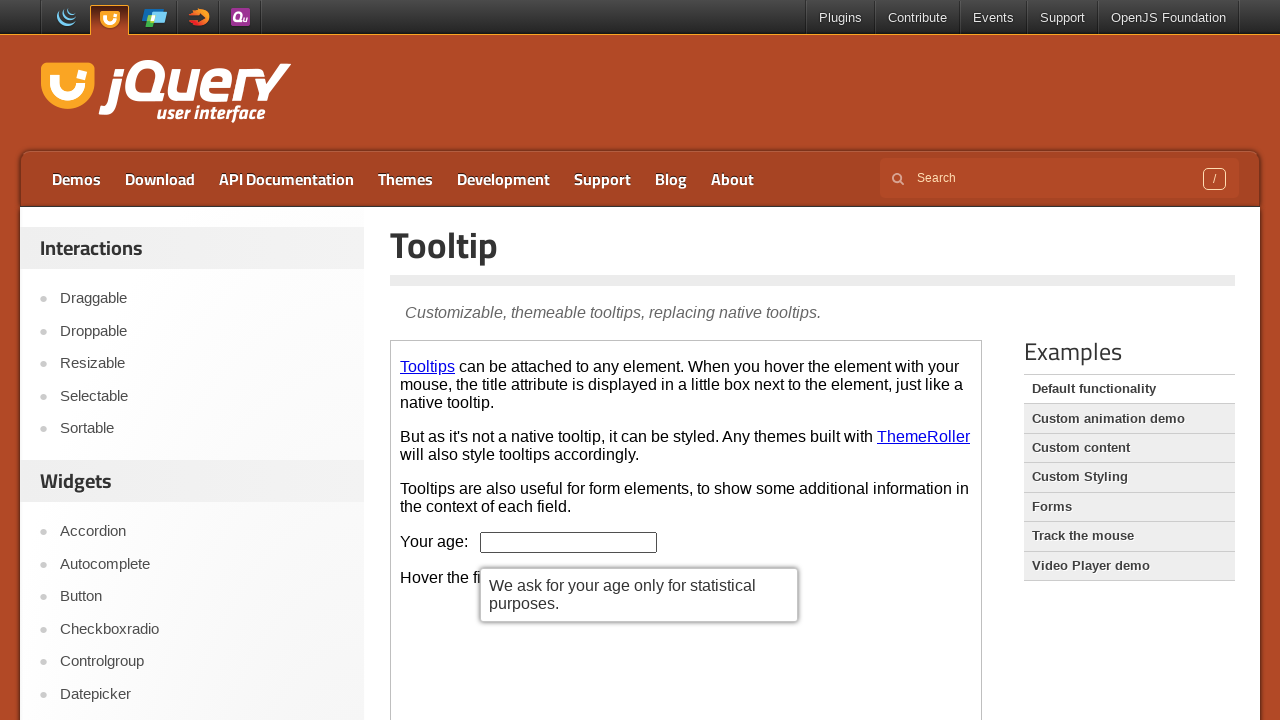

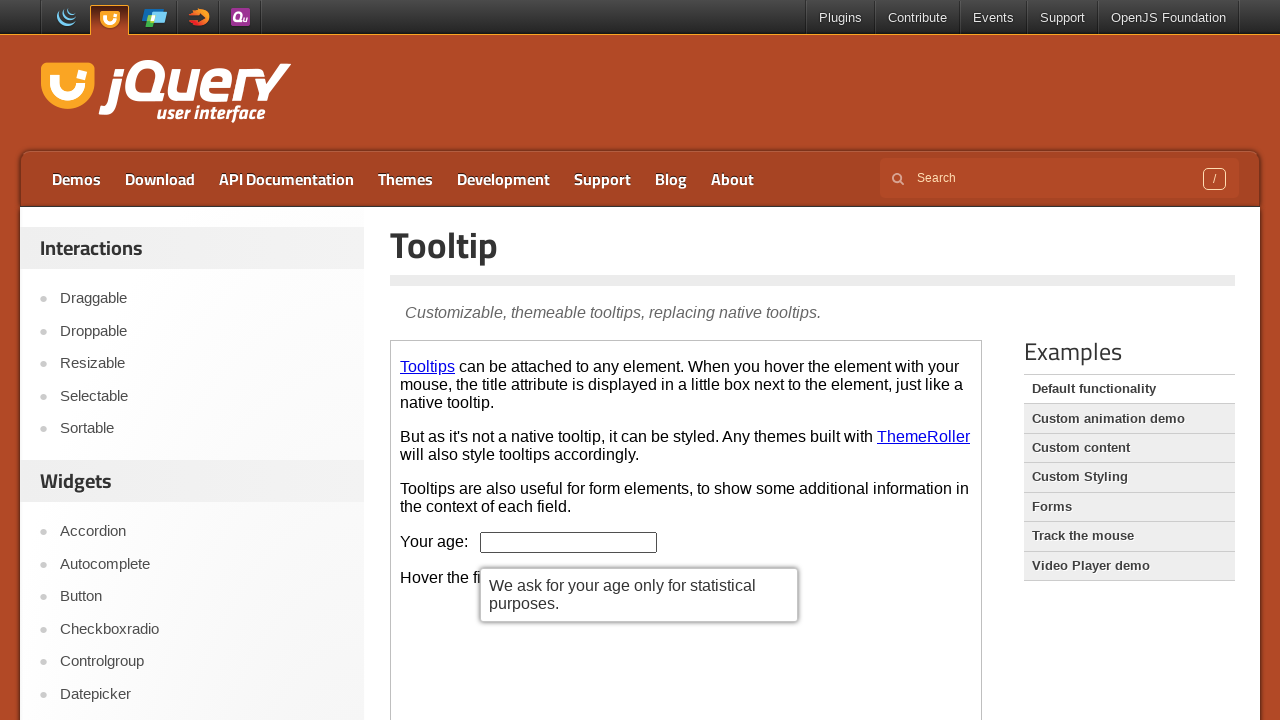